Tests browser window handling by opening a new window via link click, verifying the new window's title, then switching back to the original window and verifying its title.

Starting URL: https://the-internet.herokuapp.com/windows

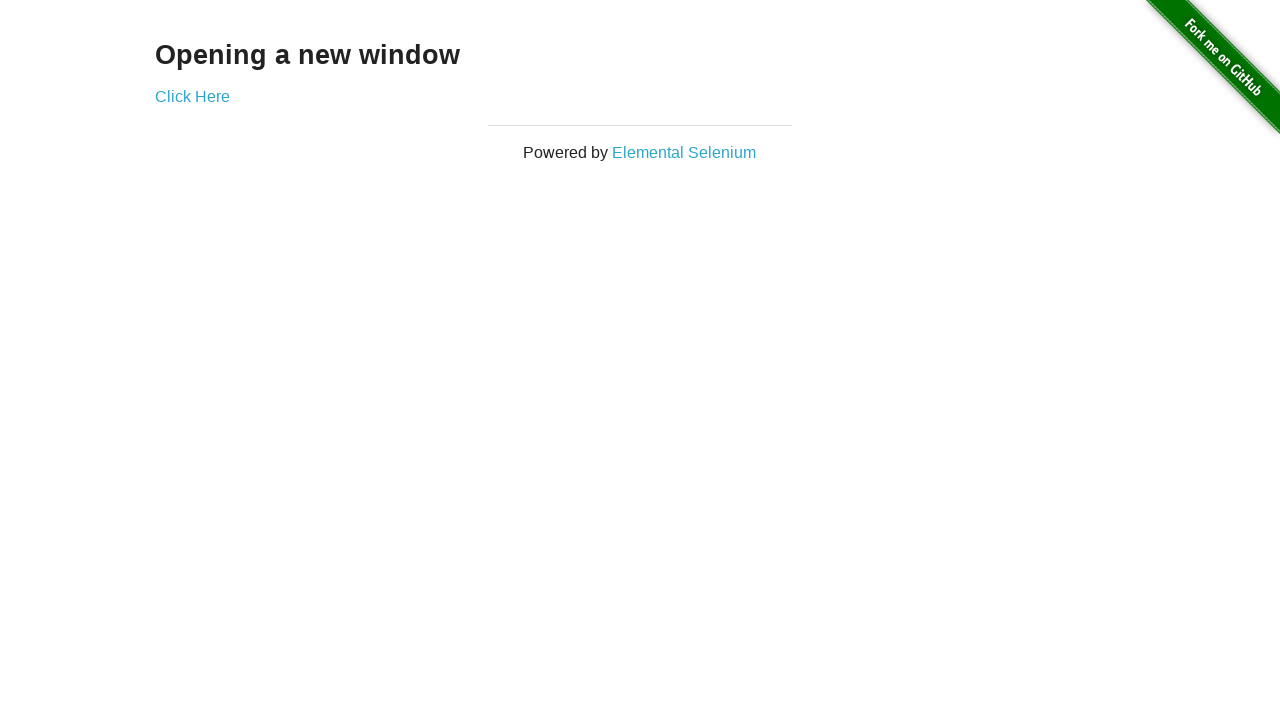

Located heading element 'Opening a new window'
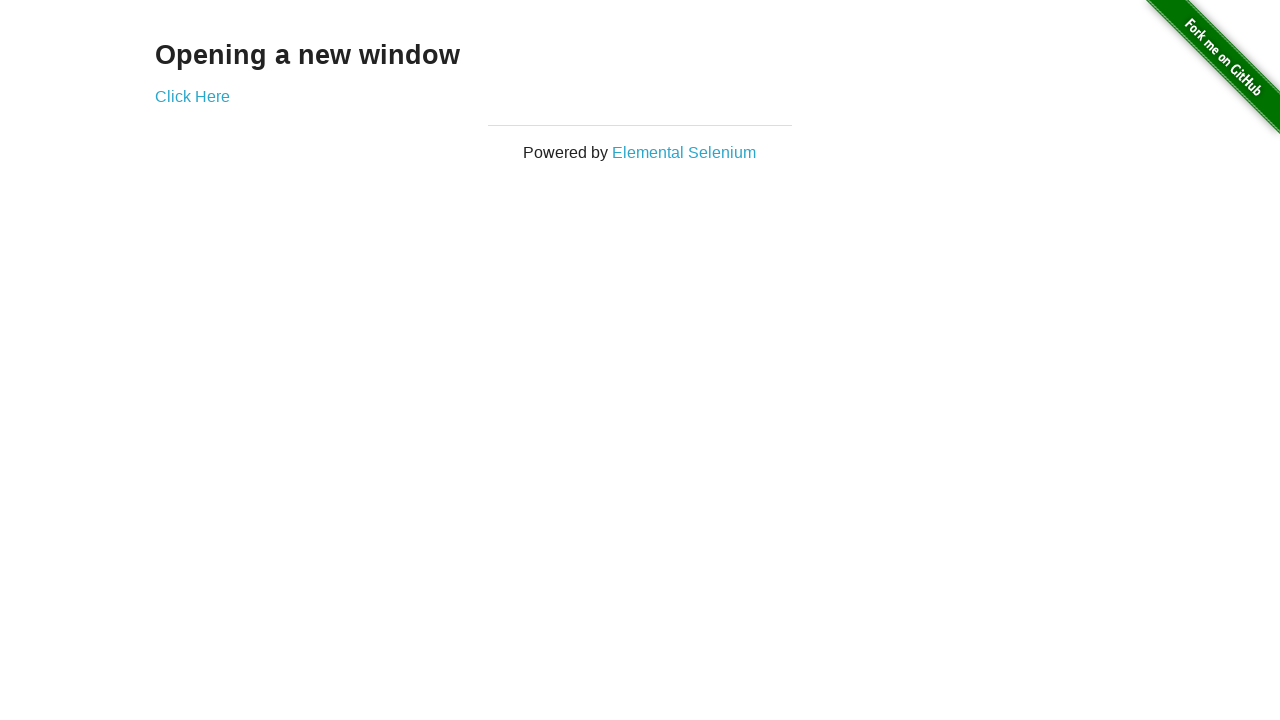

Verified heading text is 'Opening a new window'
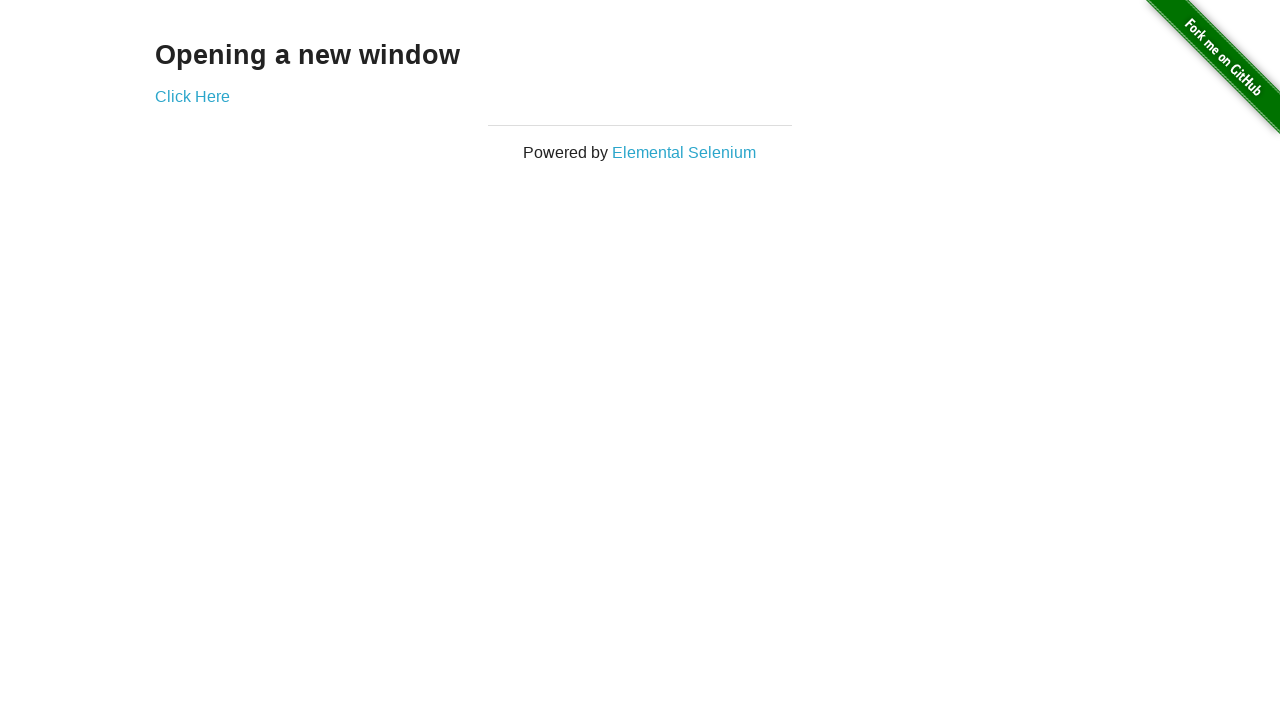

Verified original page title is 'The Internet'
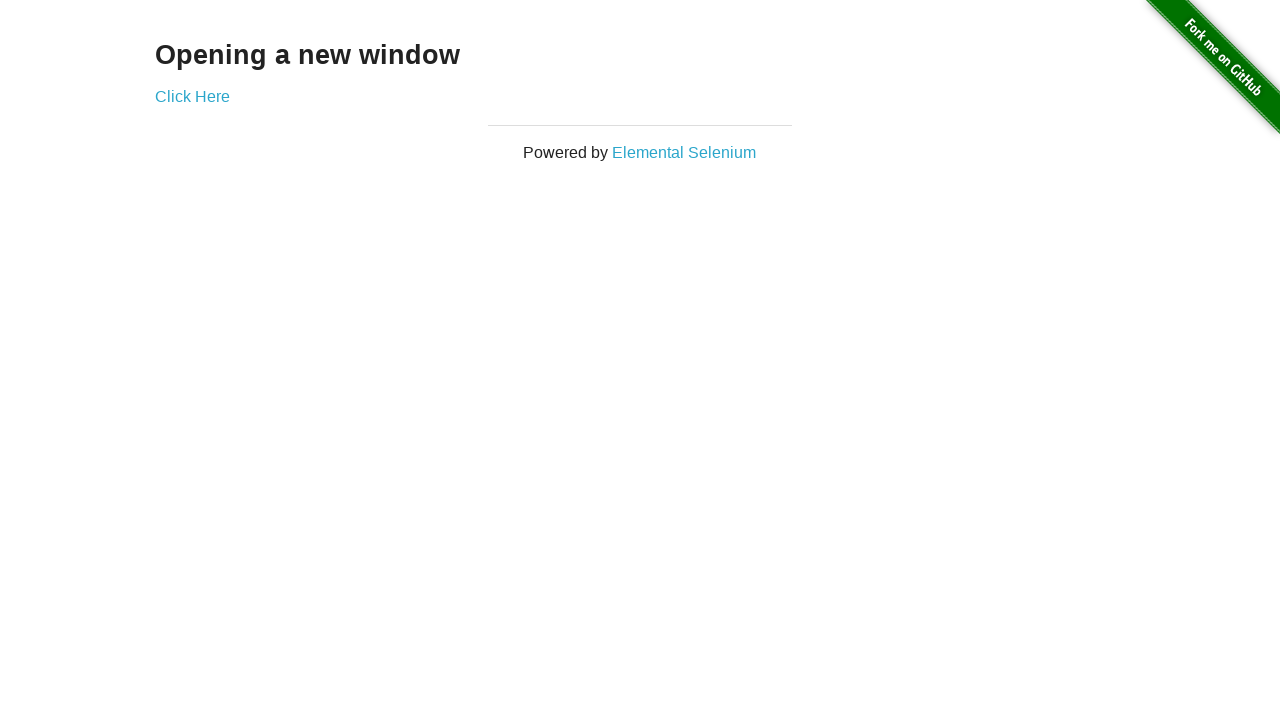

Clicked 'Click Here' link to open new window at (192, 96) on xpath=//a[@href='/windows/new']
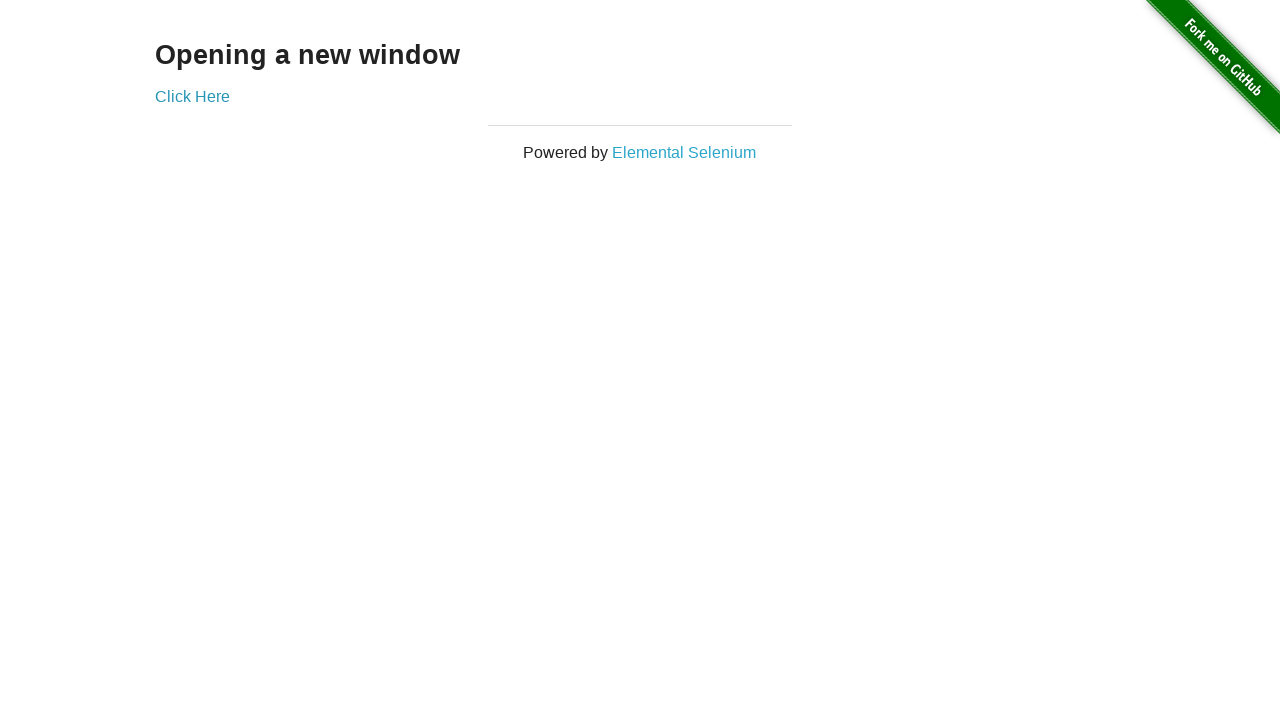

New window opened and captured
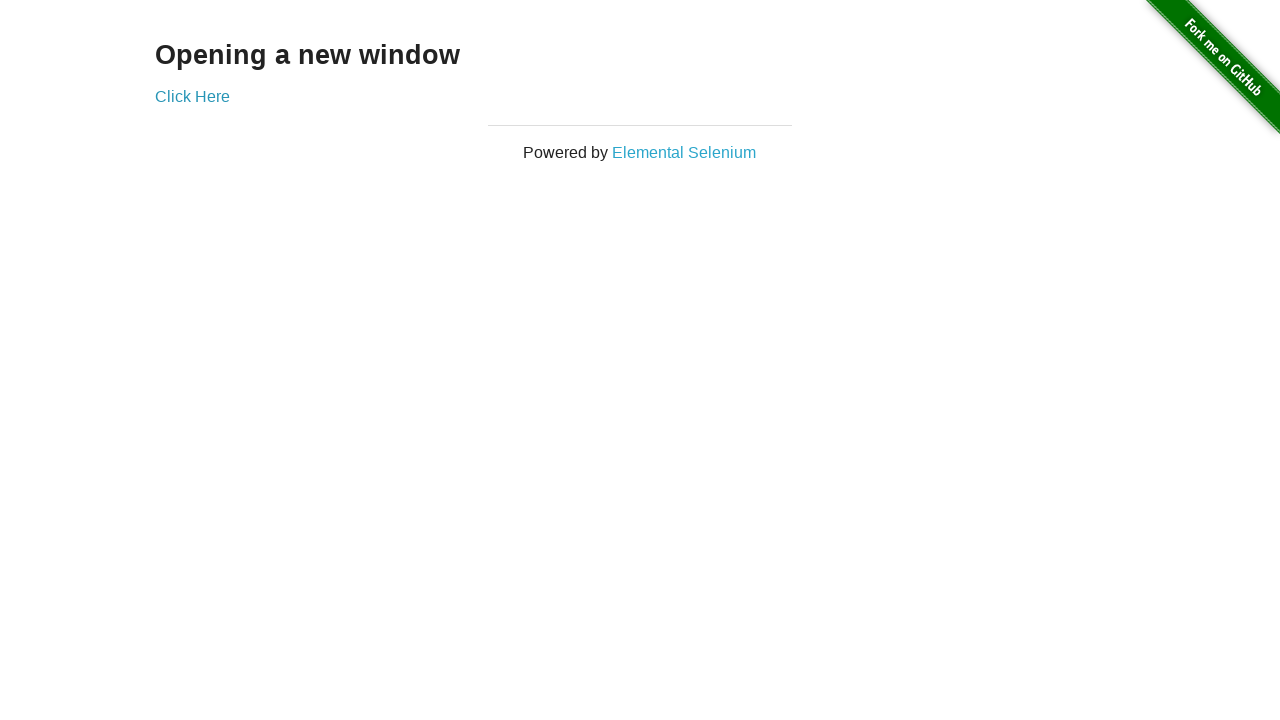

New window finished loading
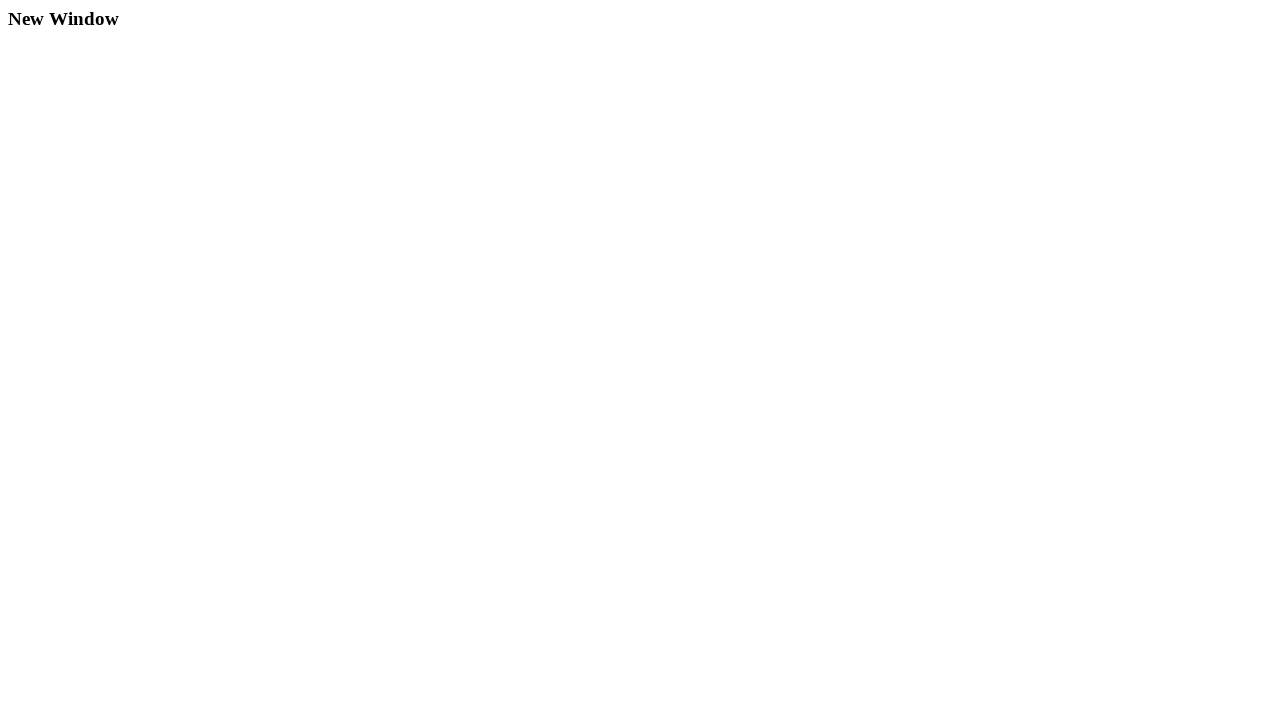

Verified new window title is 'New Window'
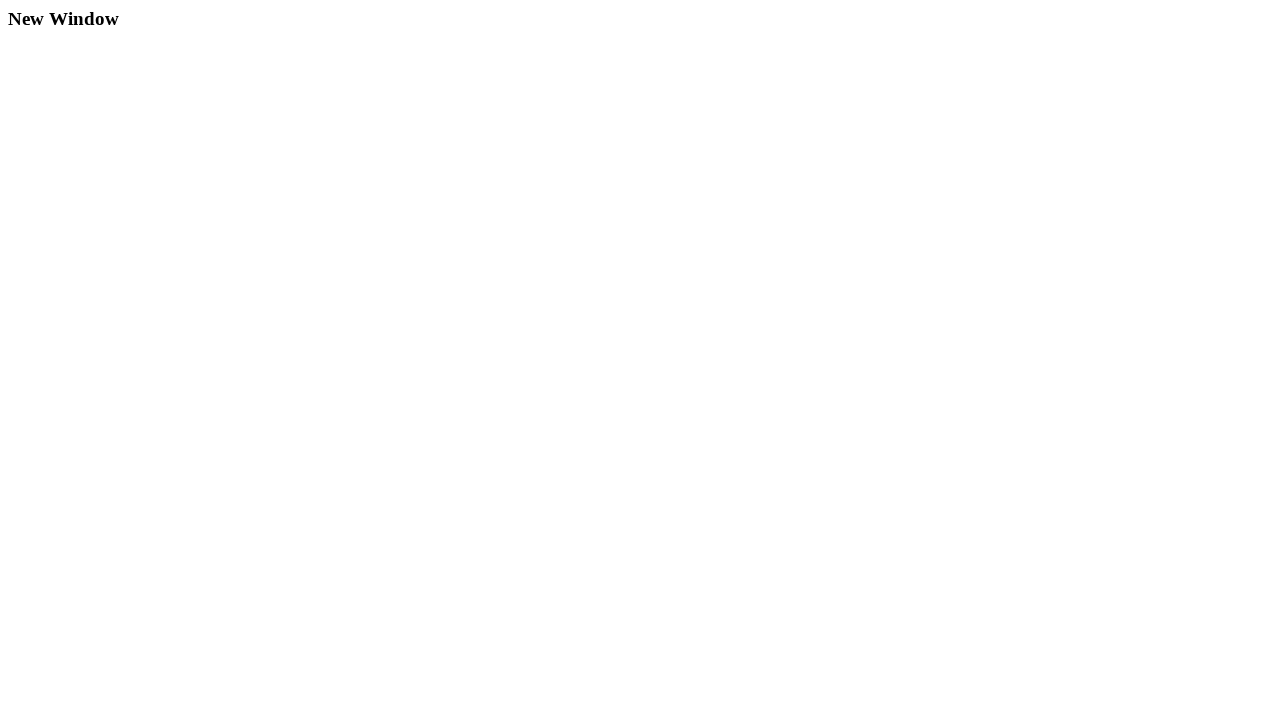

Closed new window
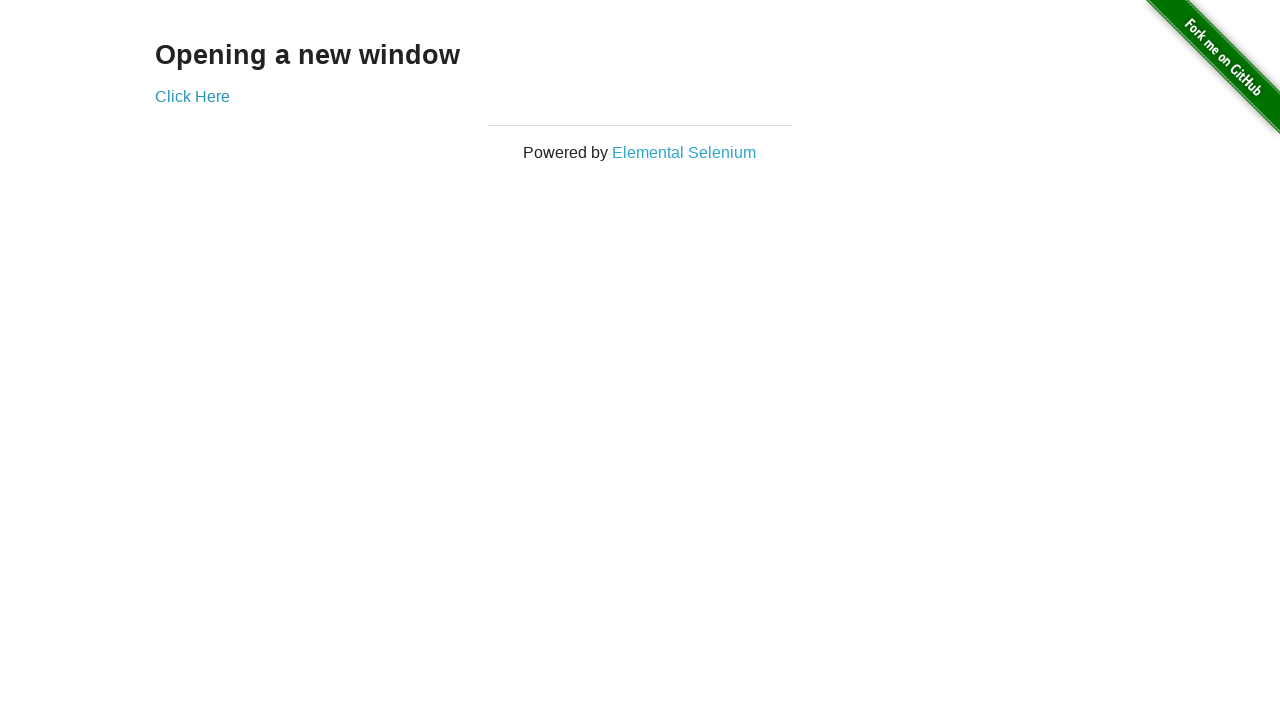

Verified original window title is still 'The Internet' after closing new window
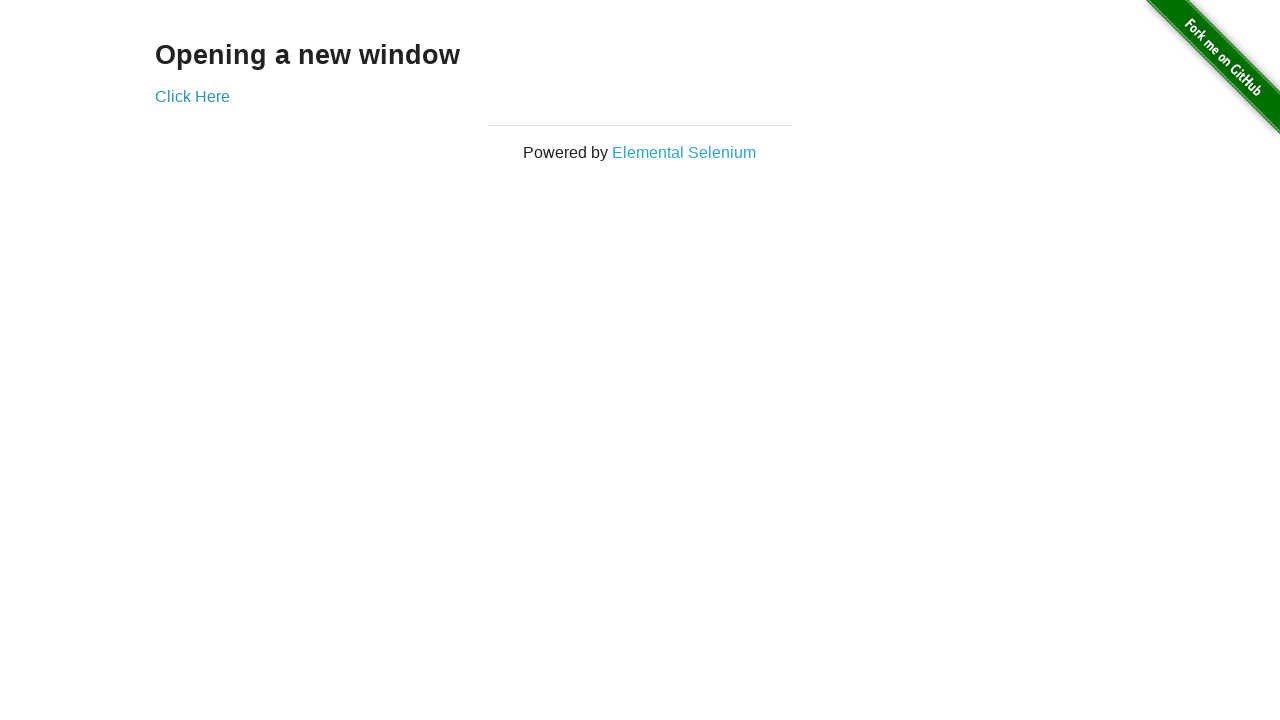

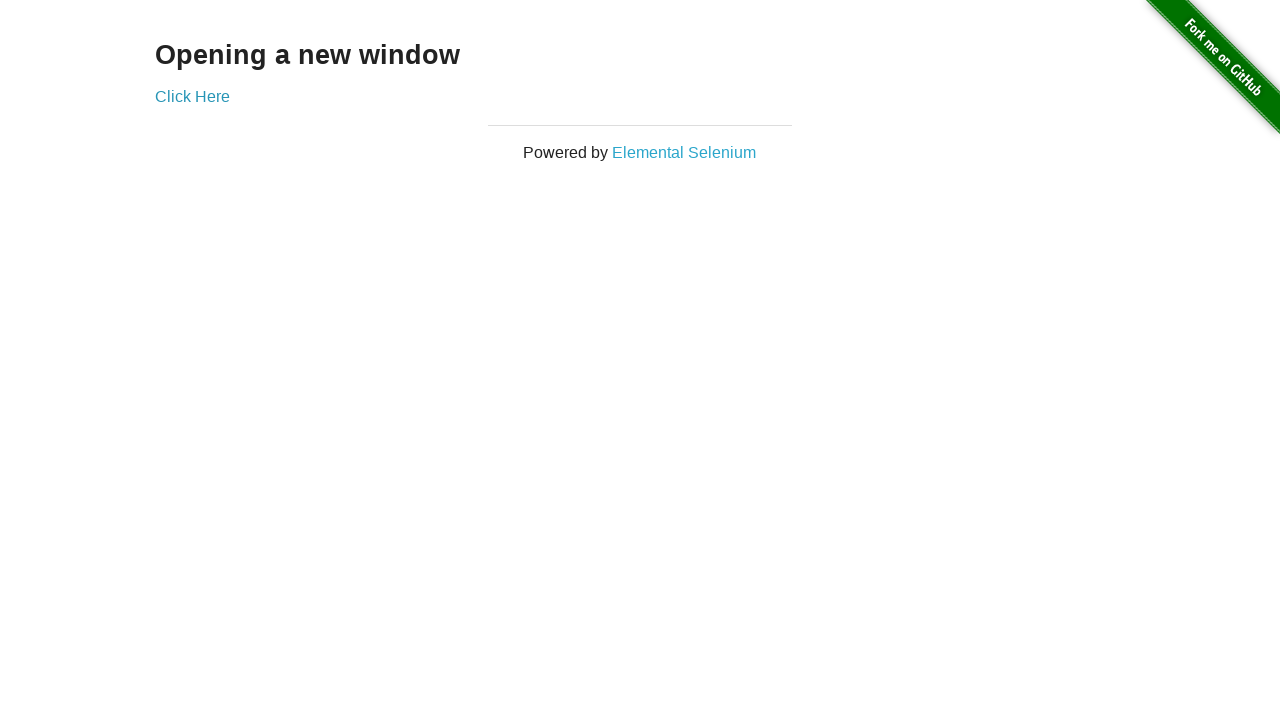